Tests right-click functionality on DemoQA website by navigating to the Buttons section and performing a context click operation

Starting URL: https://demoqa.com/

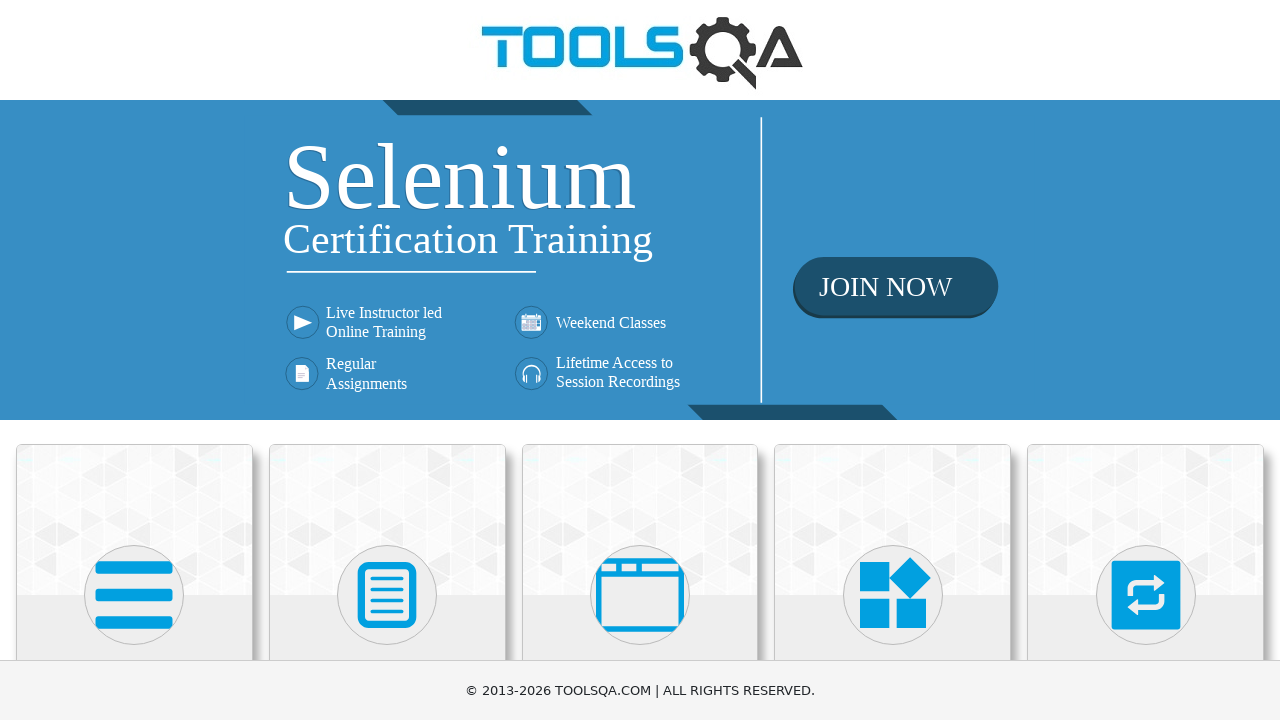

Scrolled Elements section into view
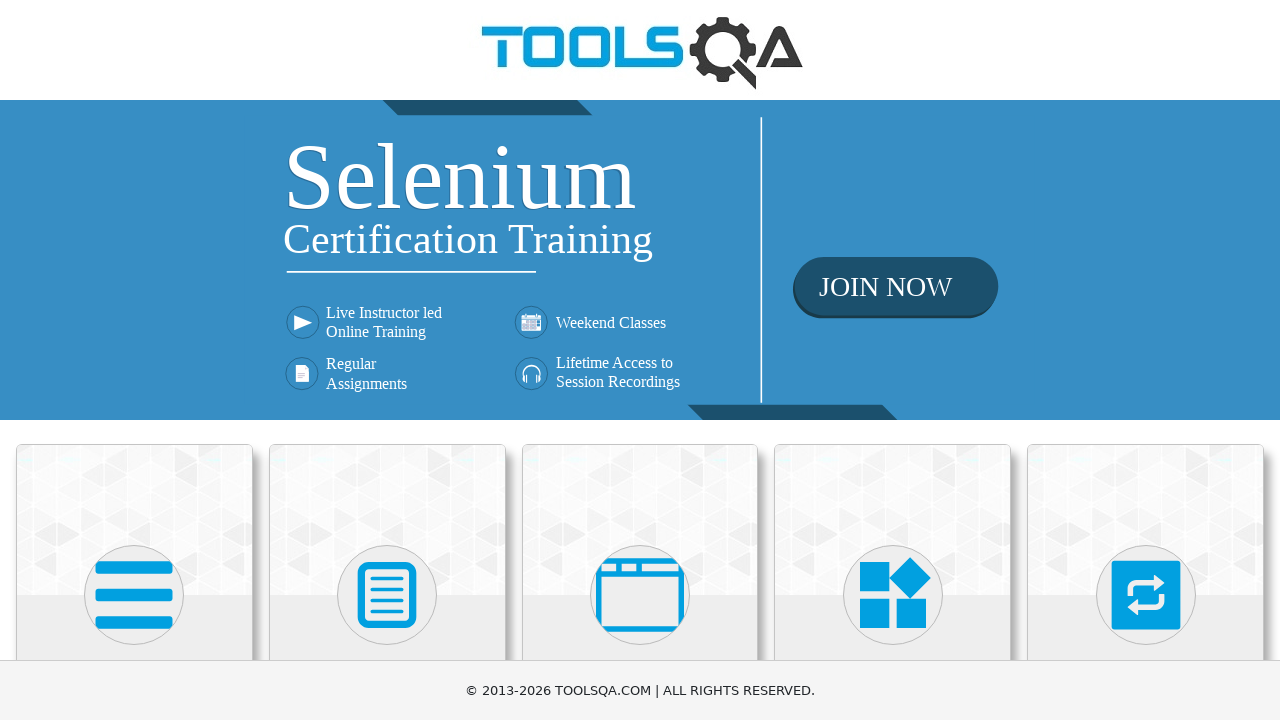

Clicked on Elements section at (134, 360) on xpath=//h5[text()='Elements']
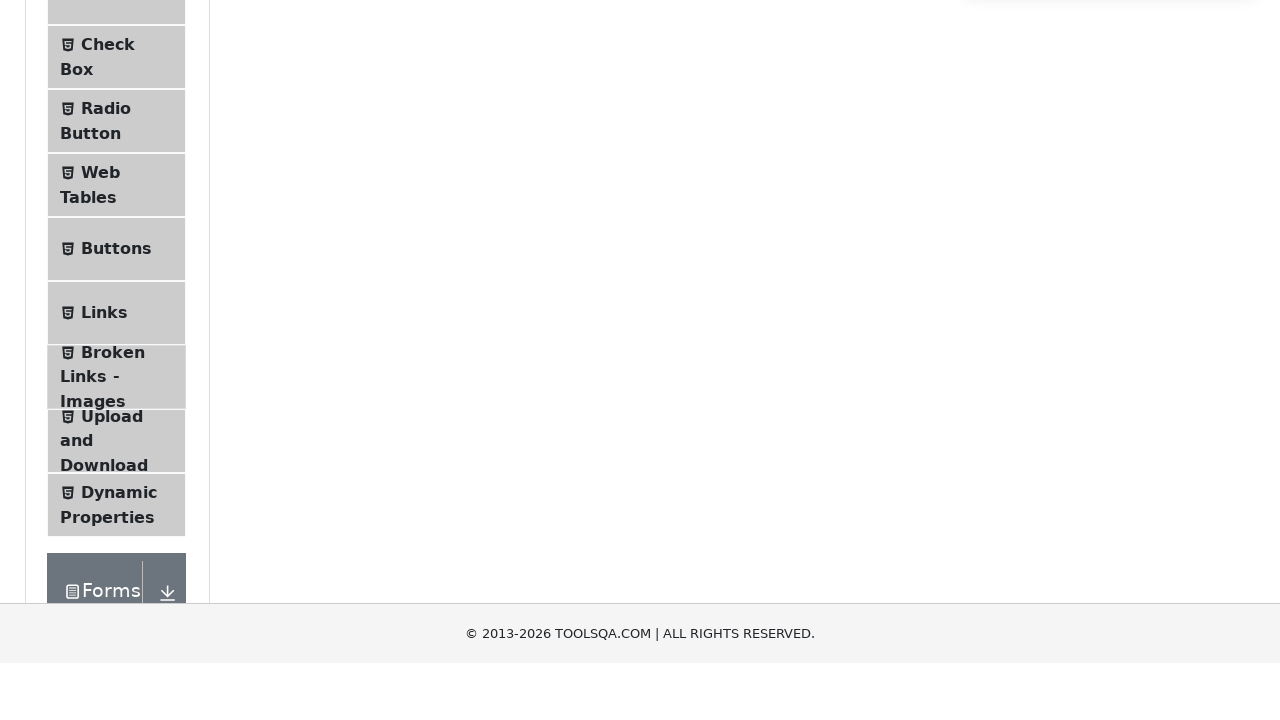

Clicked on Buttons menu item at (116, 517) on xpath=//span[text()='Buttons']
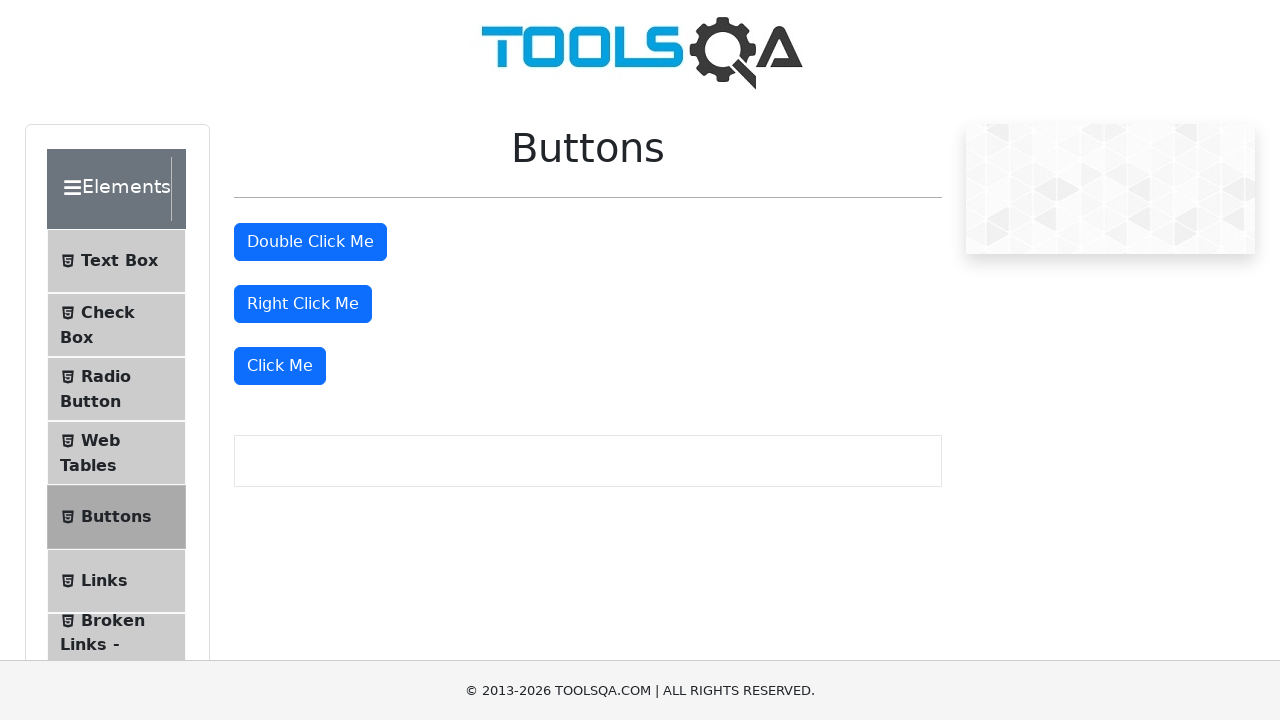

Performed right-click on the right-click button at (303, 304) on //button[@id='rightClickBtn']
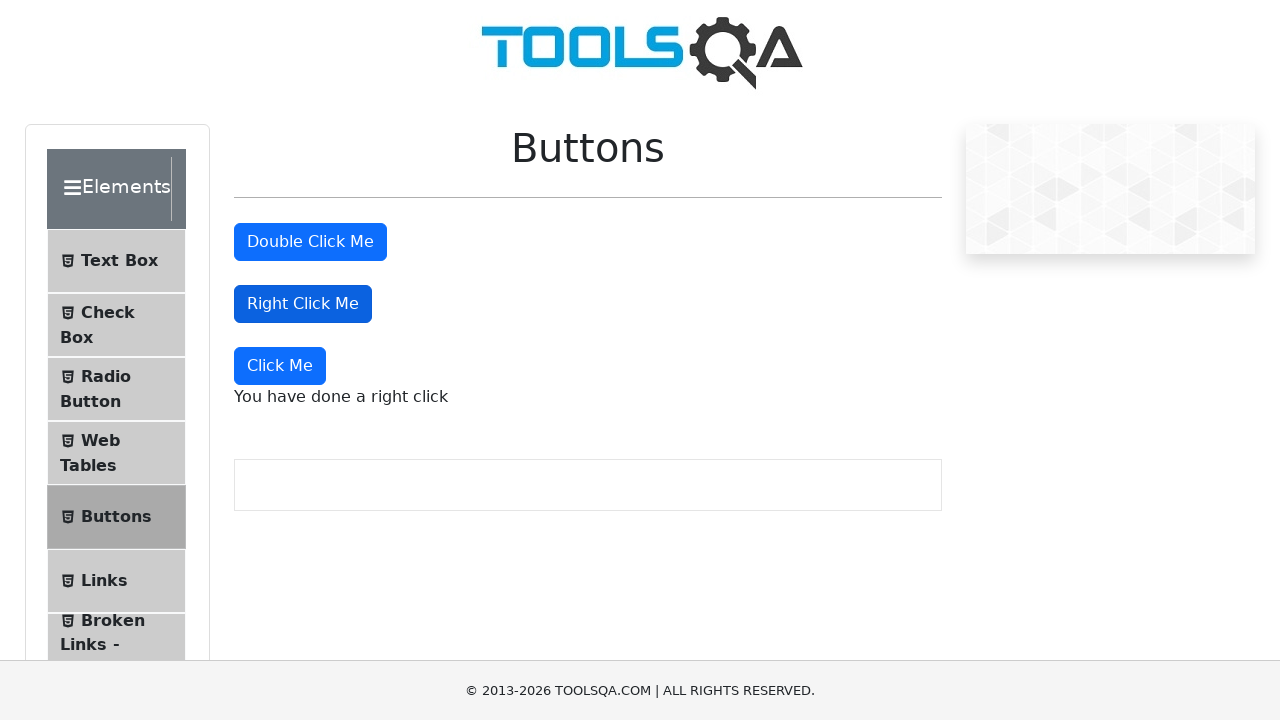

Right-click success message appeared
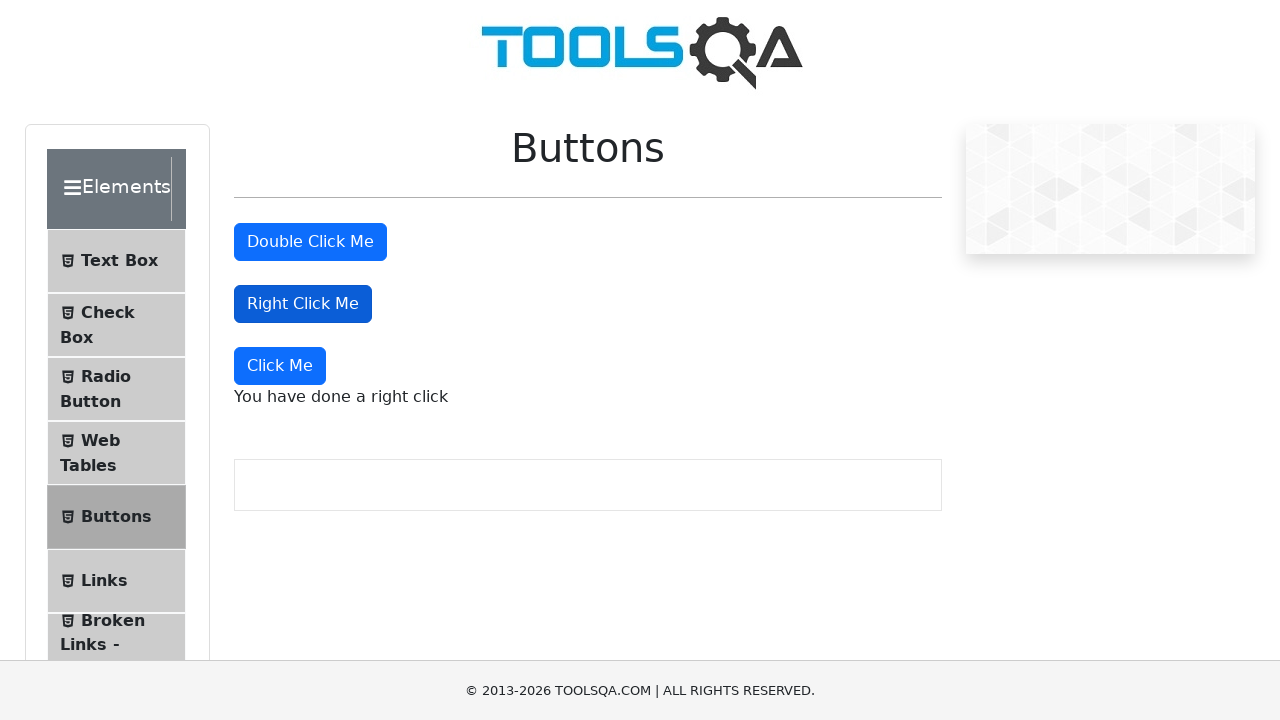

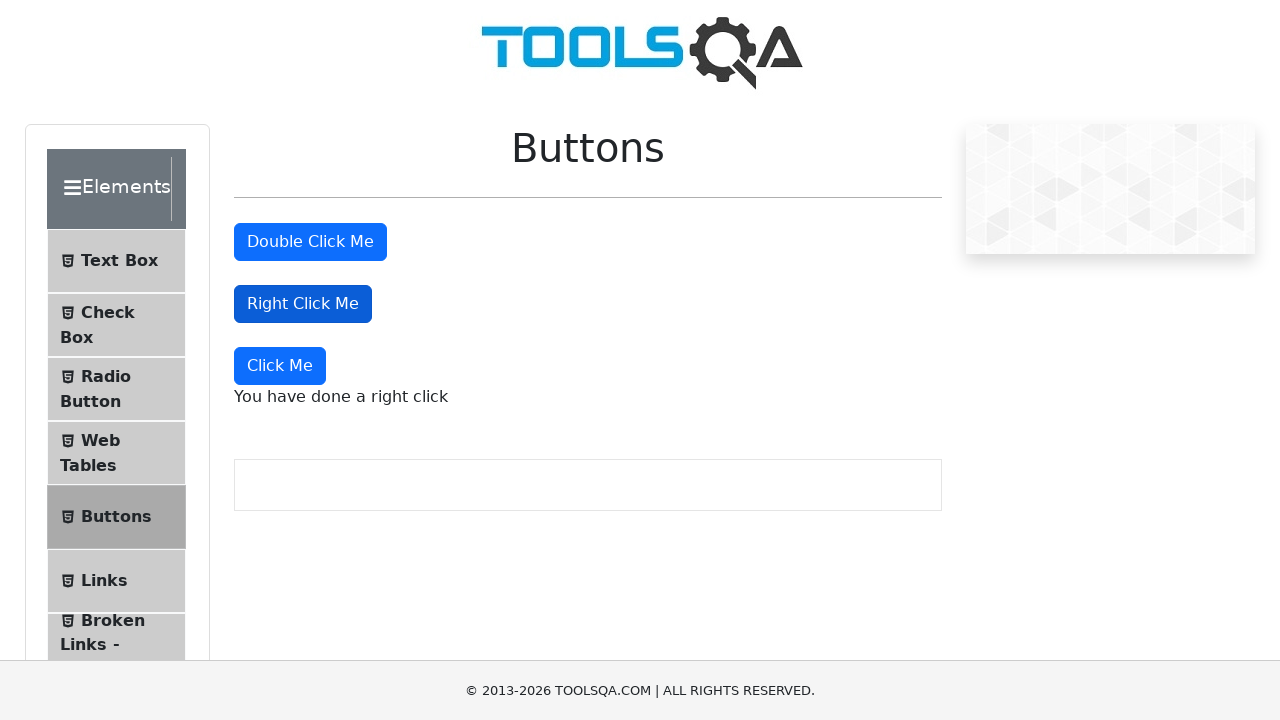